Tests interaction with frame 1 on a frames demo page by filling a text input field within the frame

Starting URL: https://ui.vision/demo/webtest/frames/

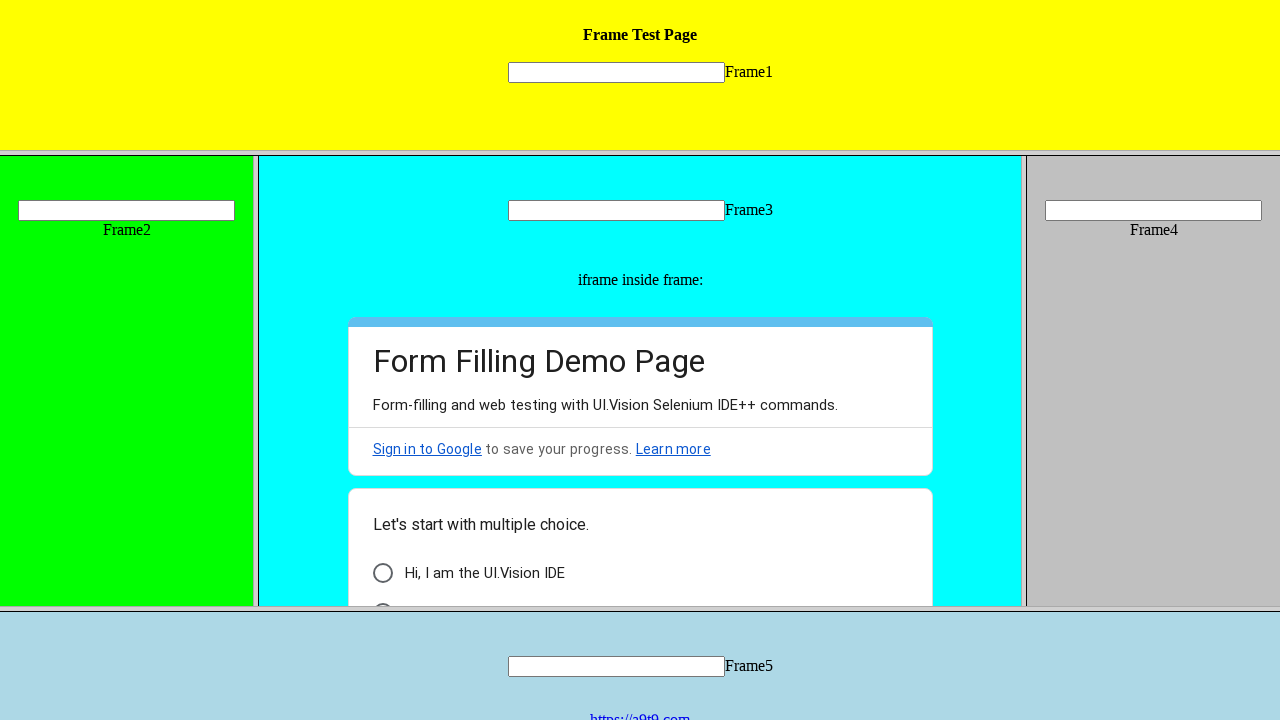

Located frame 1 by URL
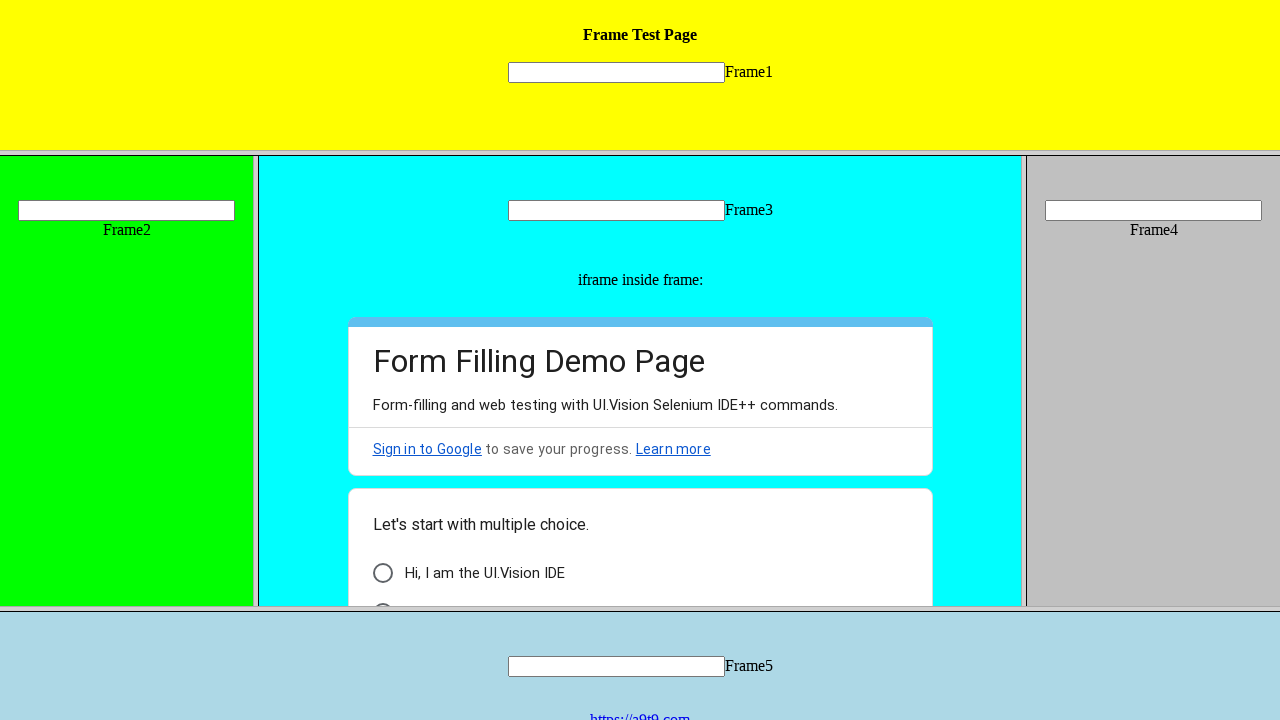

Filled text input field in frame 1 with 'TestUser42' on xpath=//input[@name='mytext1']
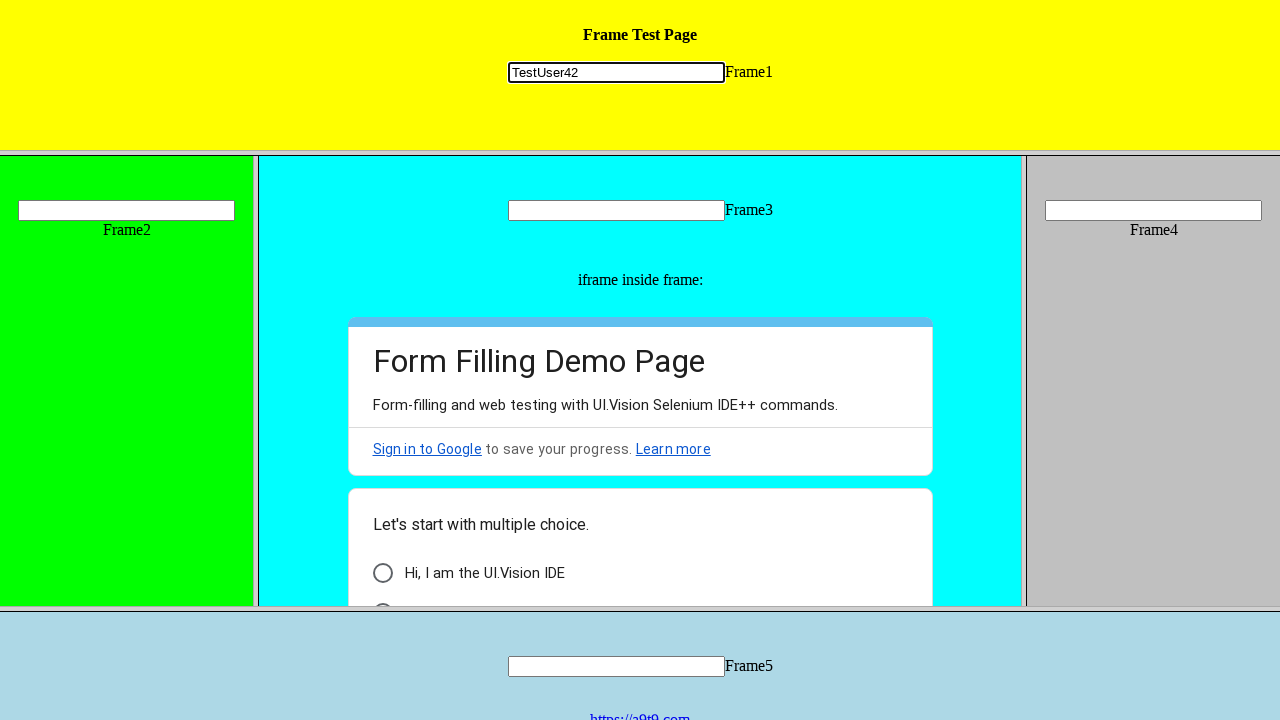

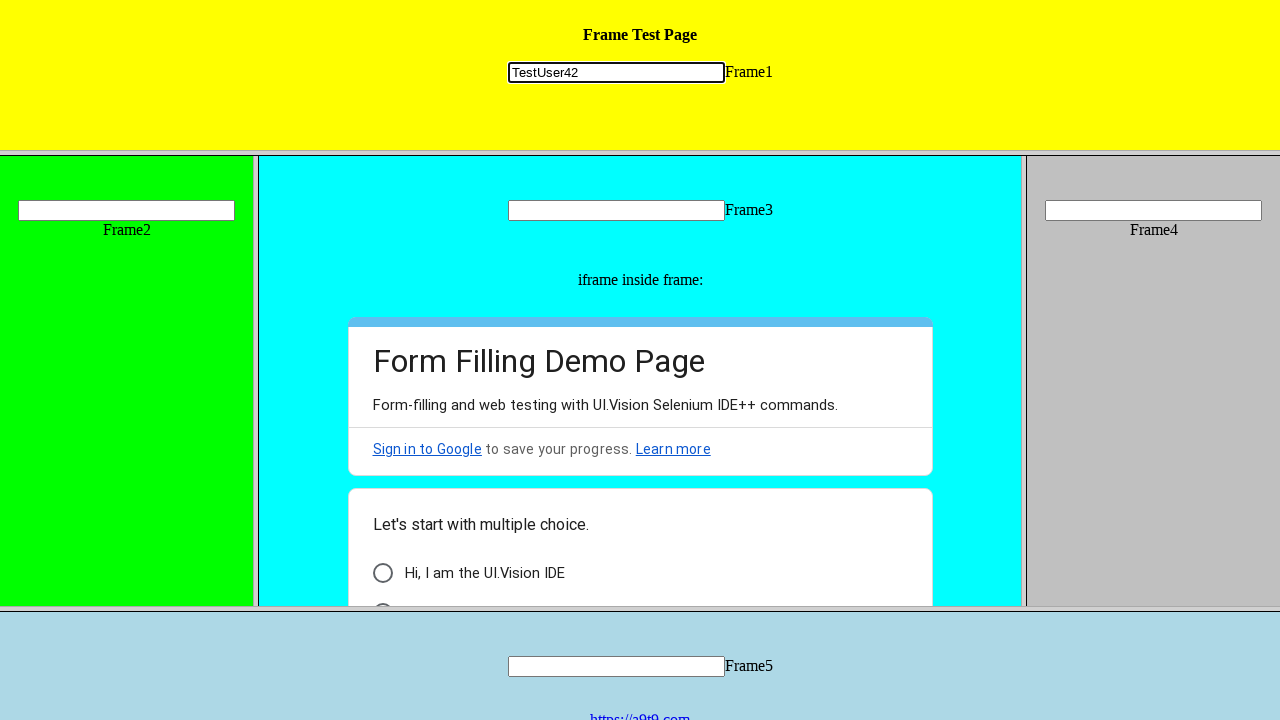